Tests various interactive elements on the Omayo blog including radio buttons, alerts, prompts and confirmation dialogs

Starting URL: http://omayo.blogspot.com/

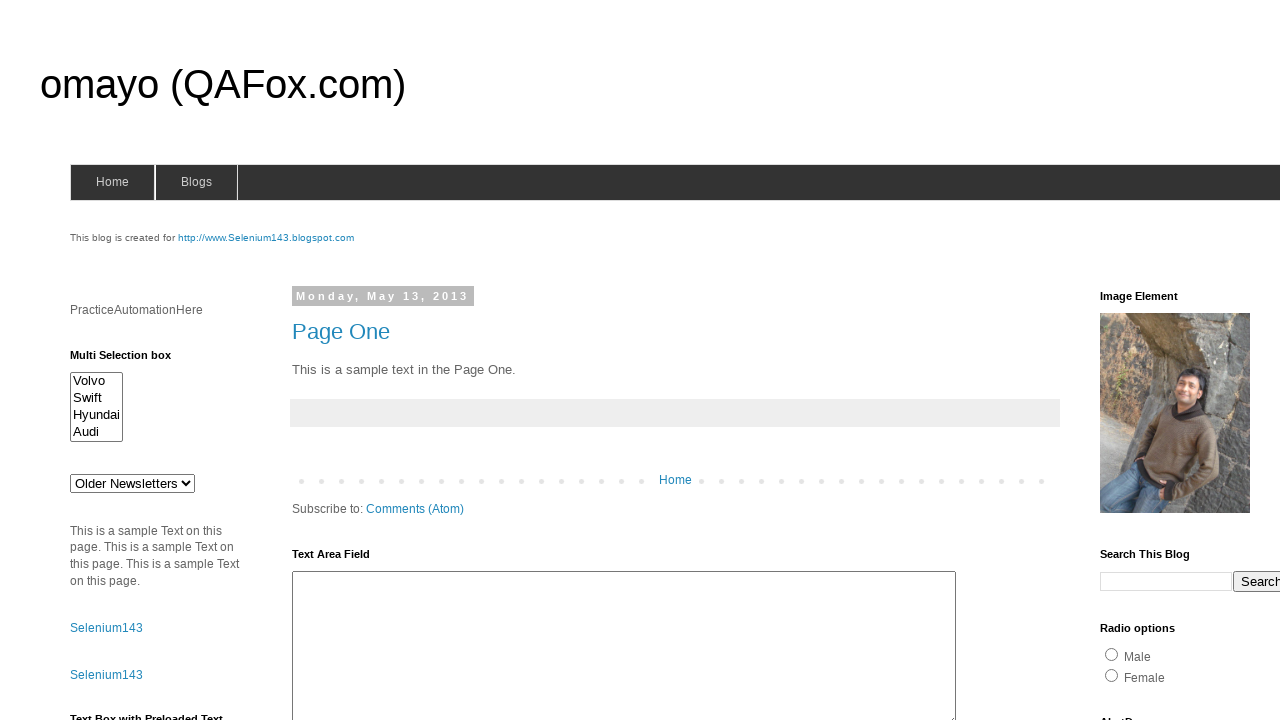

Scrolled down 300 pixels to view more elements
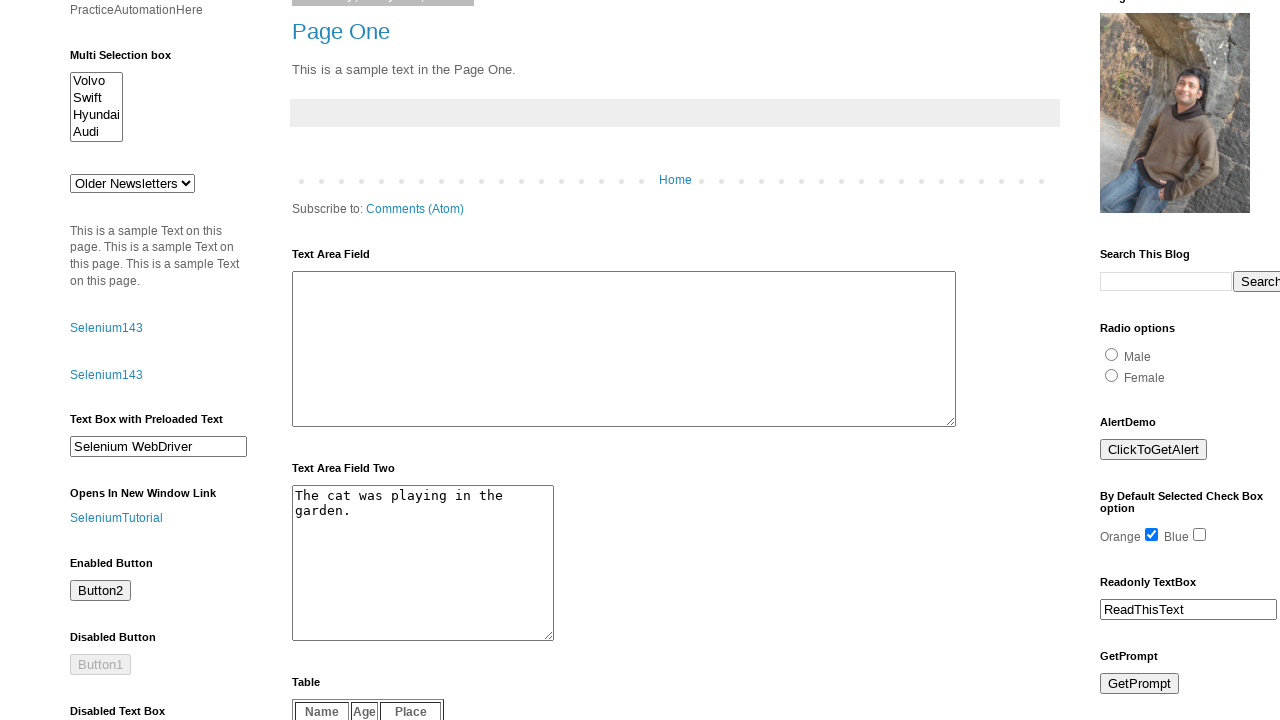

Clicked radio button option at (1112, 354) on #radio1
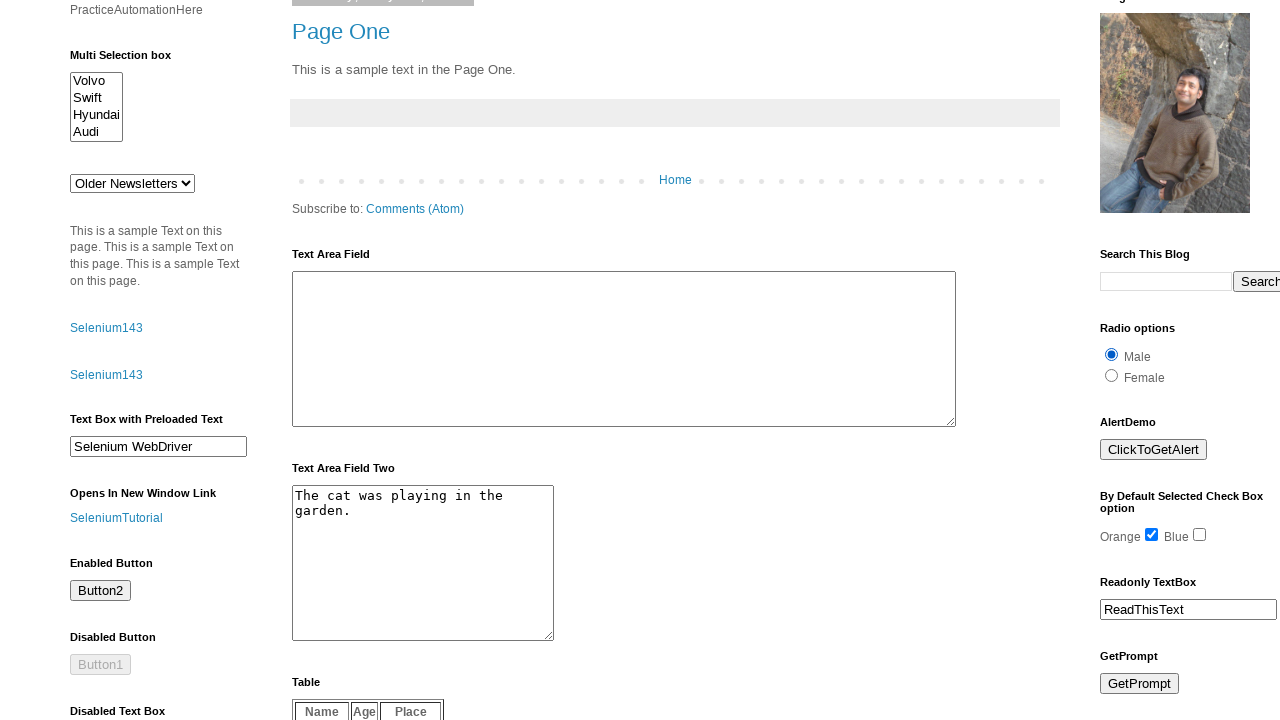

Clicked alert demo button at (1154, 450) on #alert1
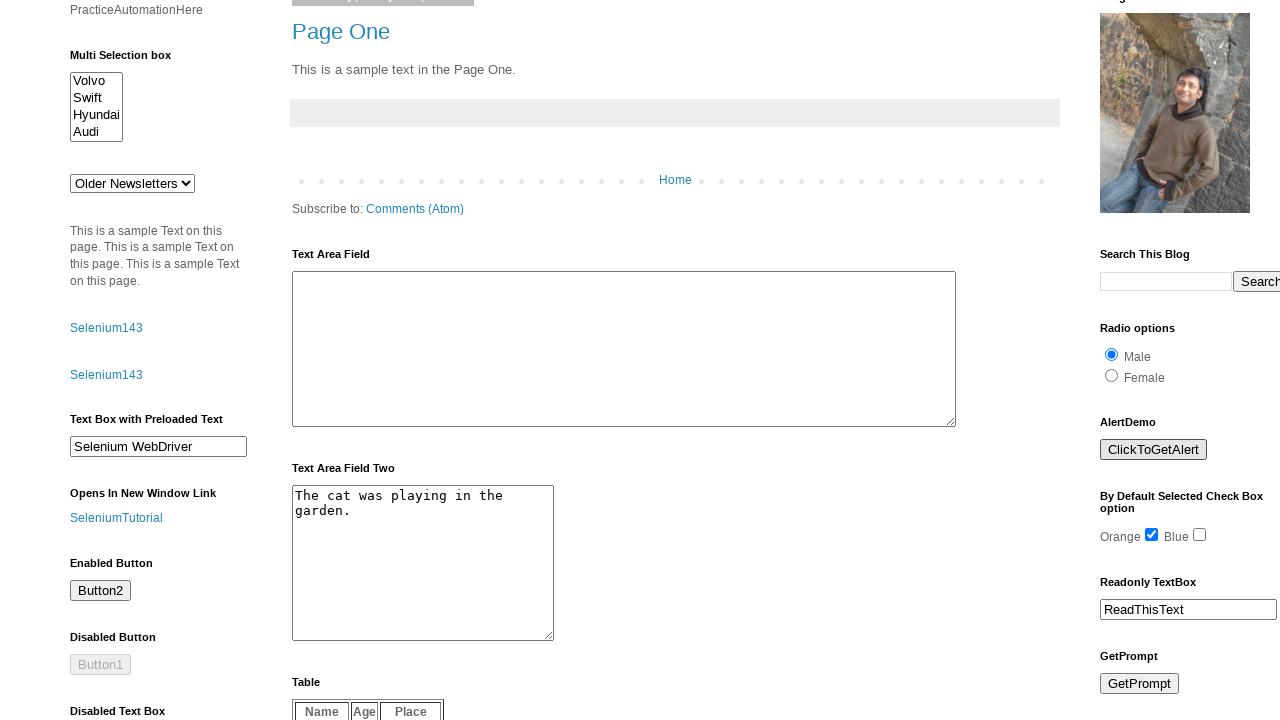

Set up alert handler to accept dialogs
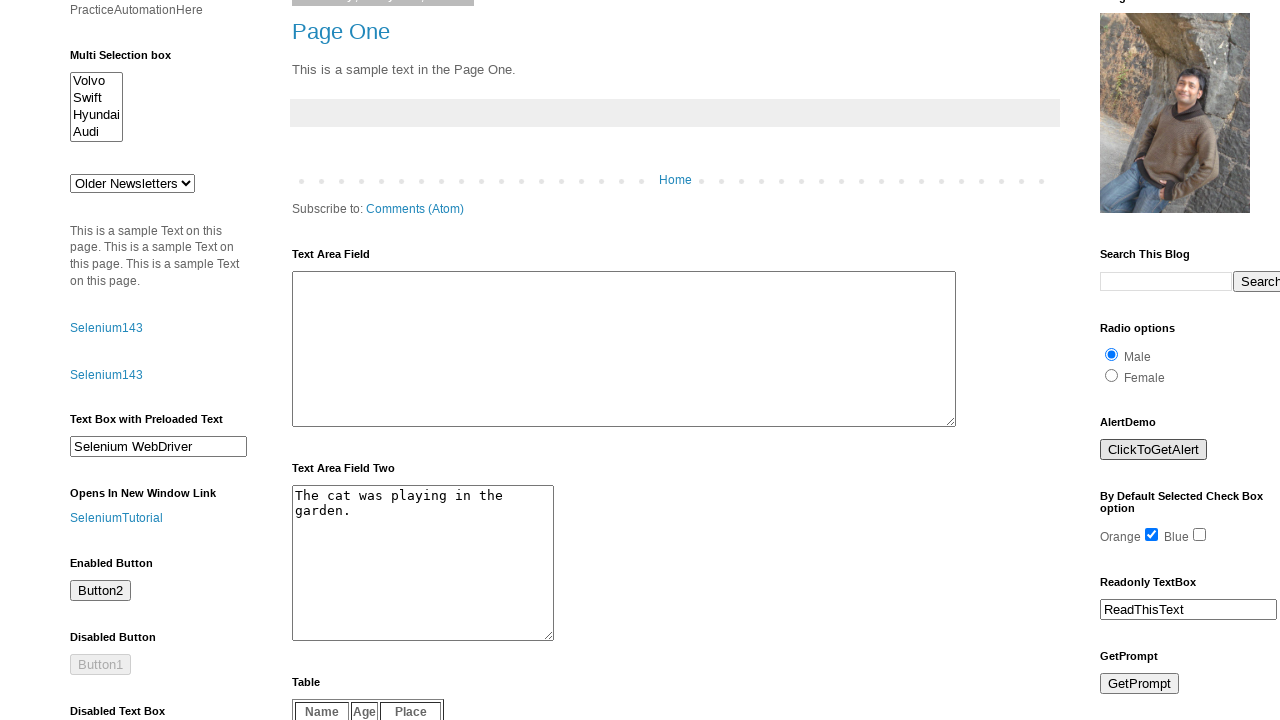

Clicked prompt button at (1140, 684) on #prompt
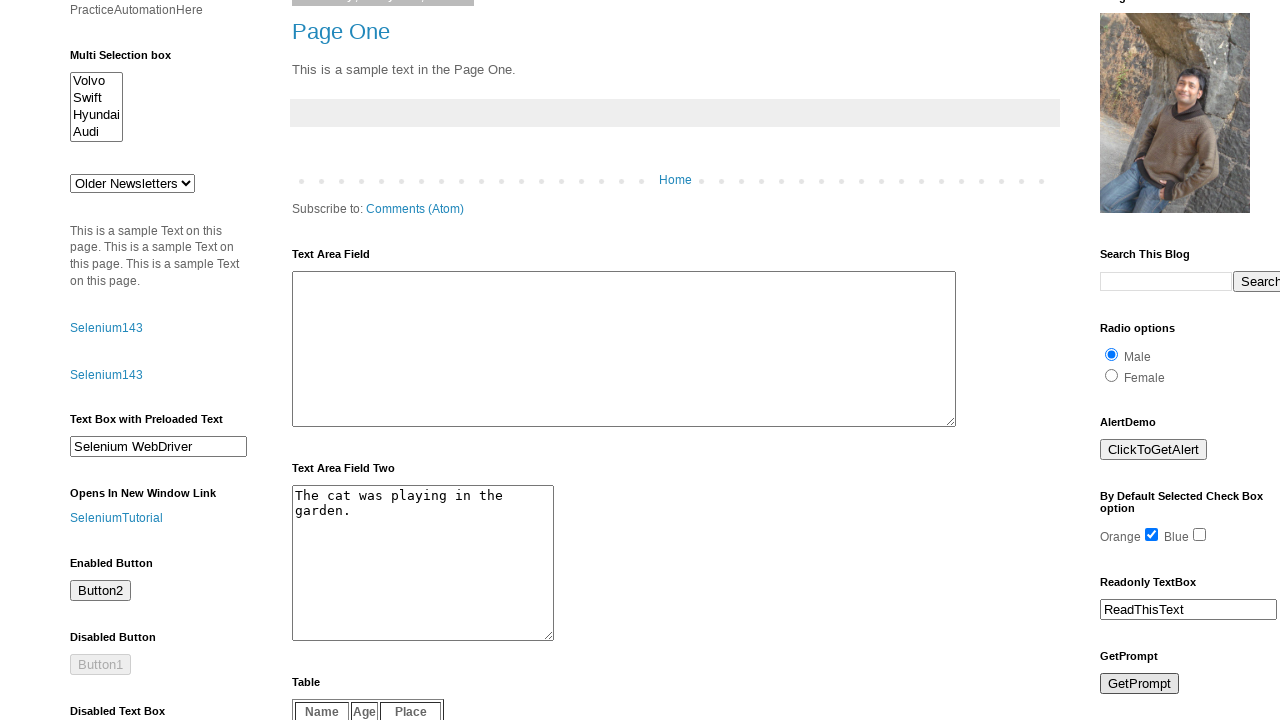

Clicked confirmation button at (1155, 361) on #confirm
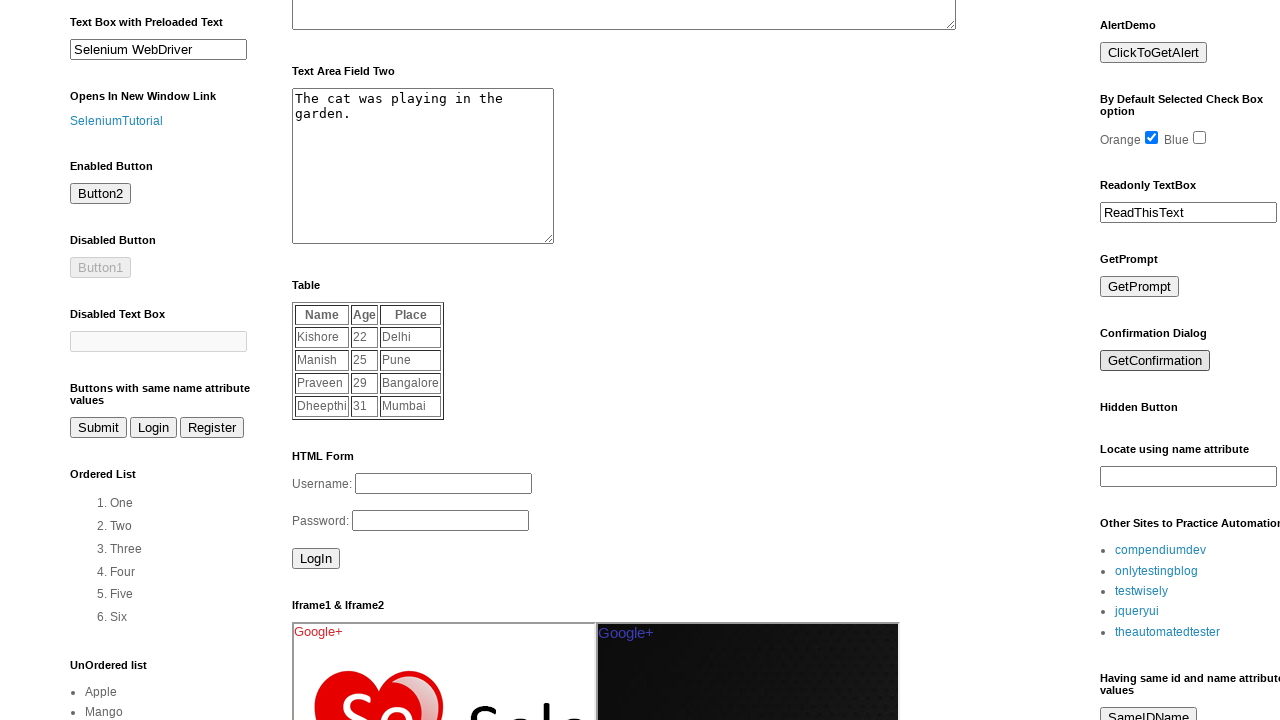

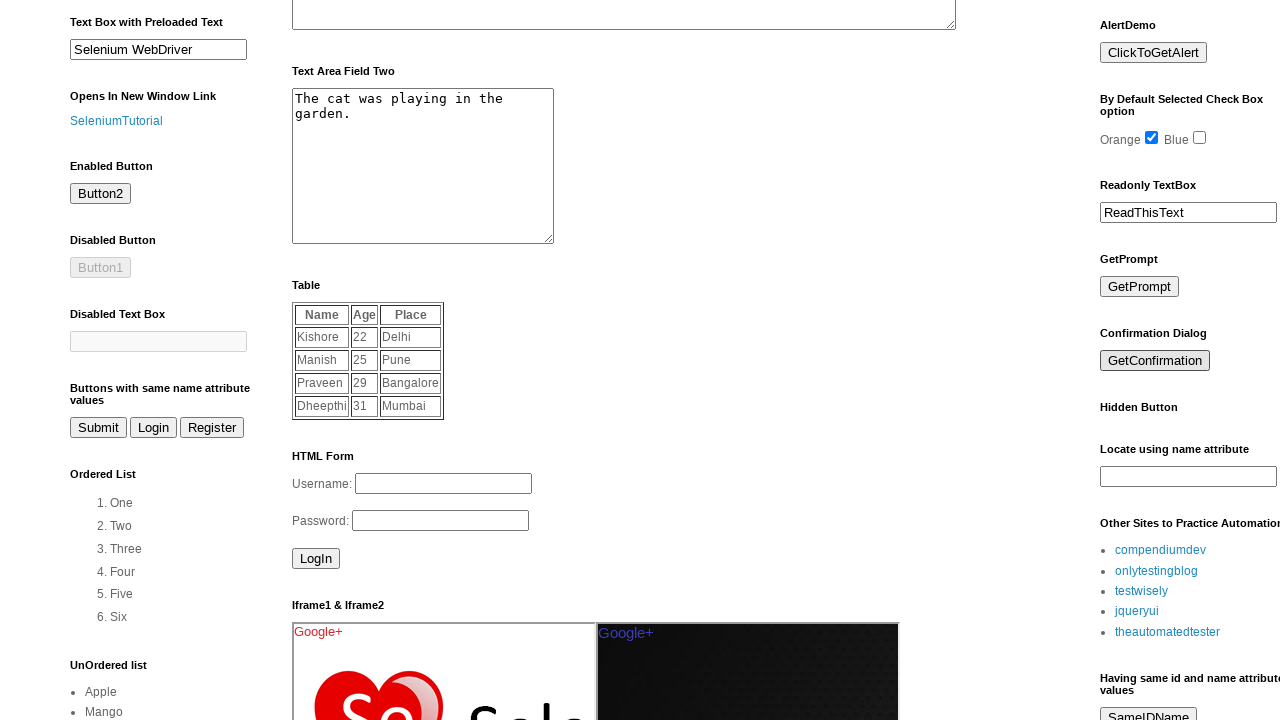